Tests dropdown select functionality by navigating to the dropdown page, verifying the default option, and selecting options using different methods (by visible text, by value, and by index)

Starting URL: https://the-internet.herokuapp.com/

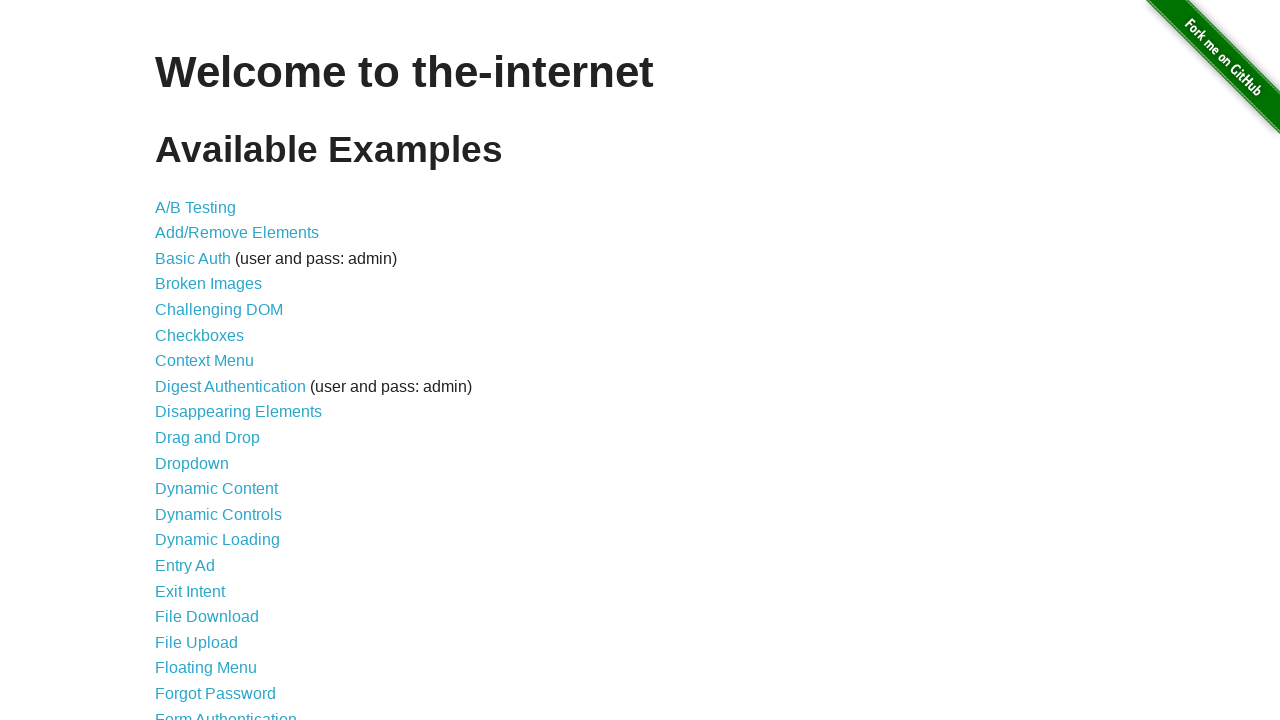

Clicked on Dropdown link to navigate to dropdown page at (192, 463) on text=Dropdown
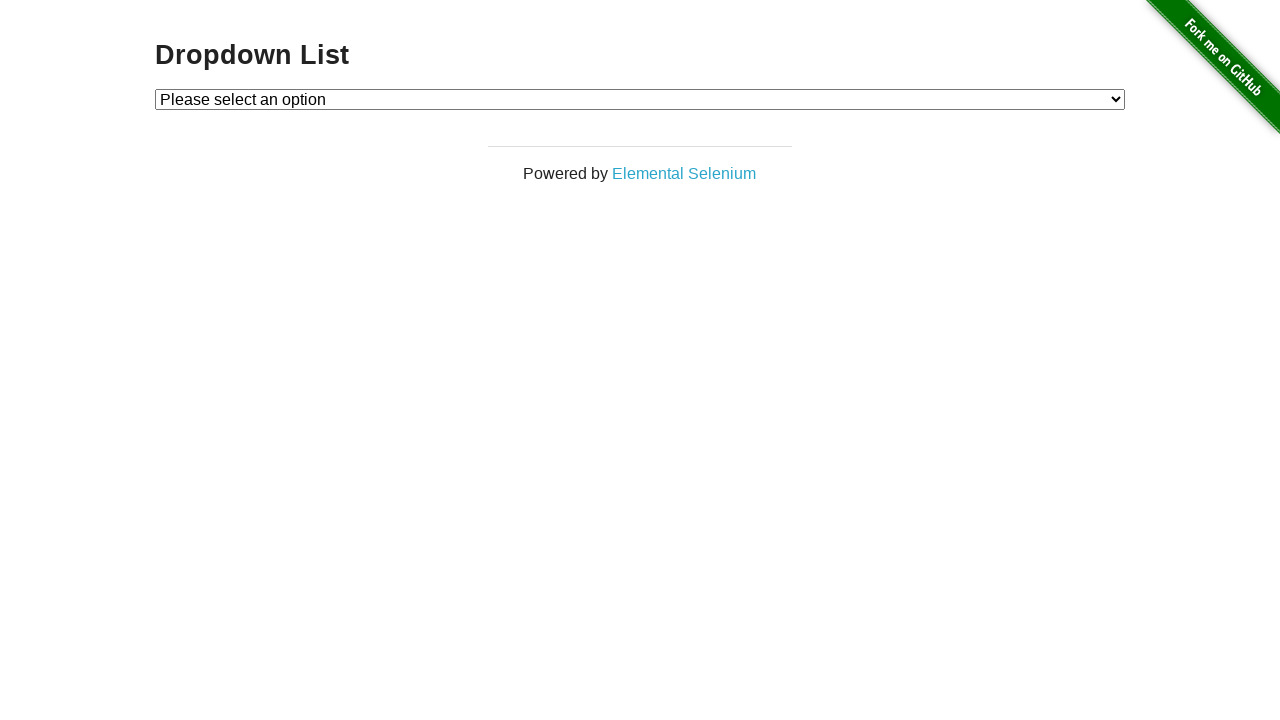

Dropdown element is now visible and ready
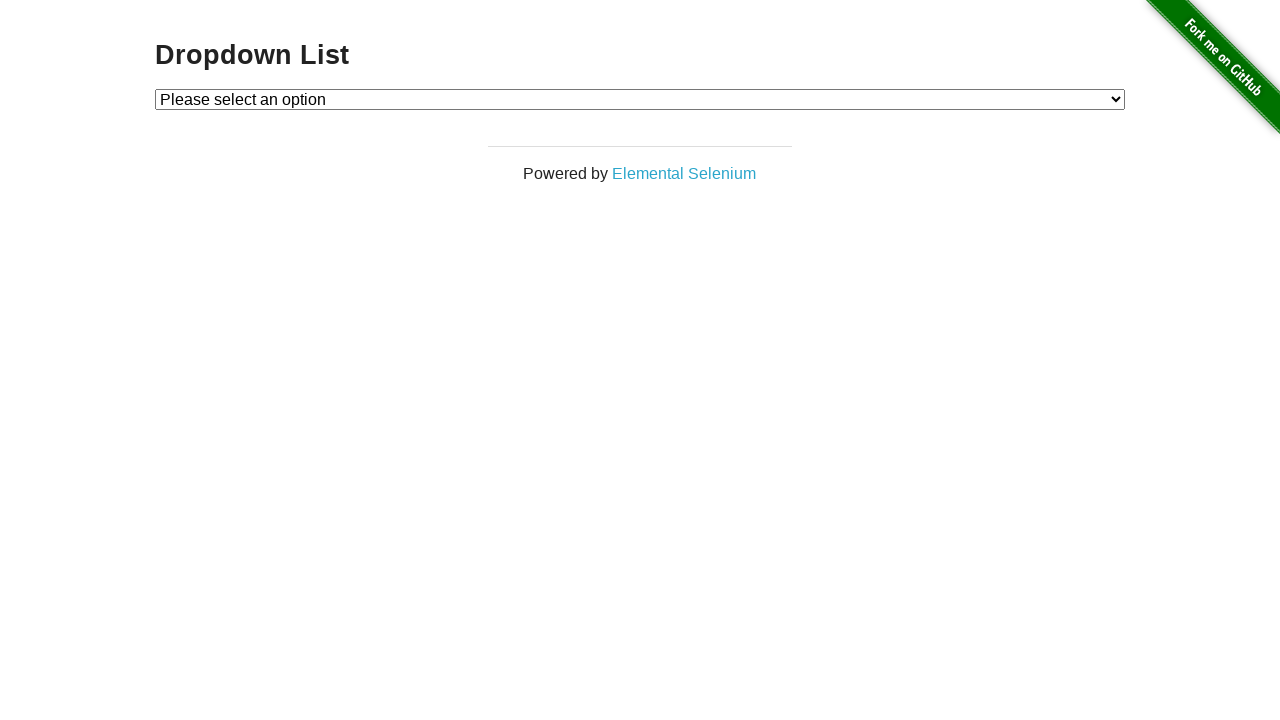

Verified default selected option is 'Please select an option'
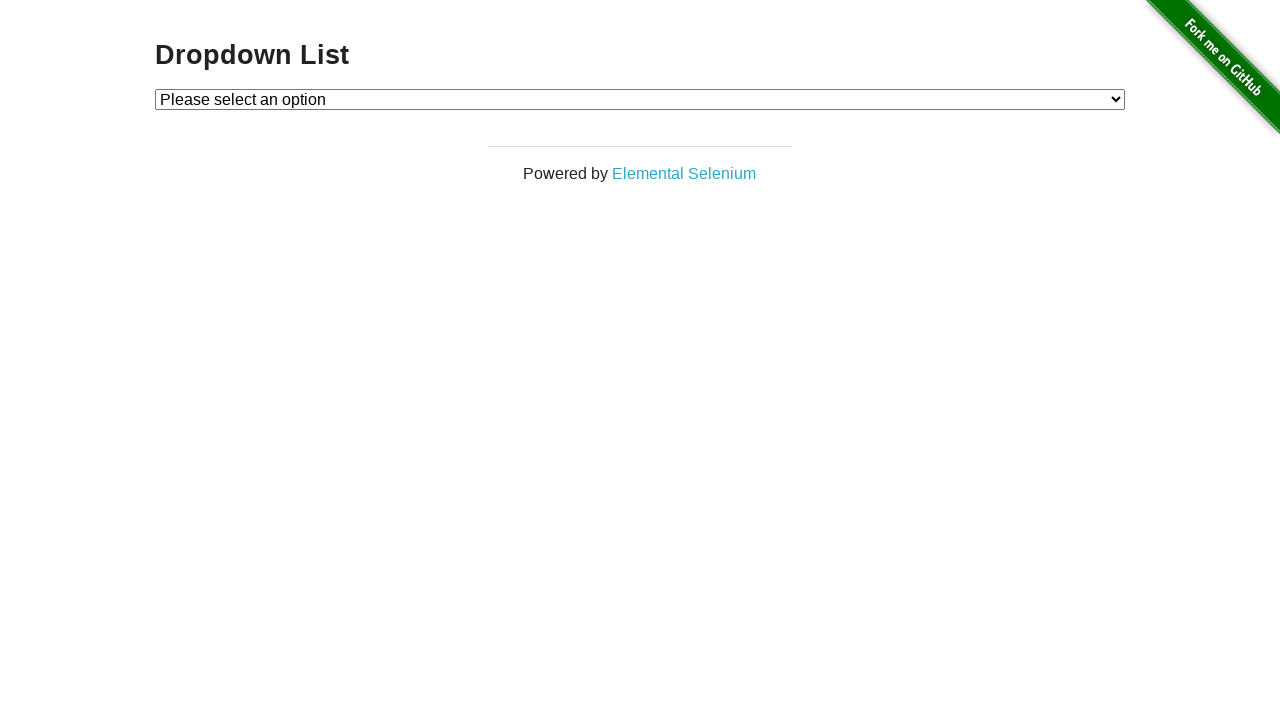

Selected Option 2 by visible text on select#dropdown
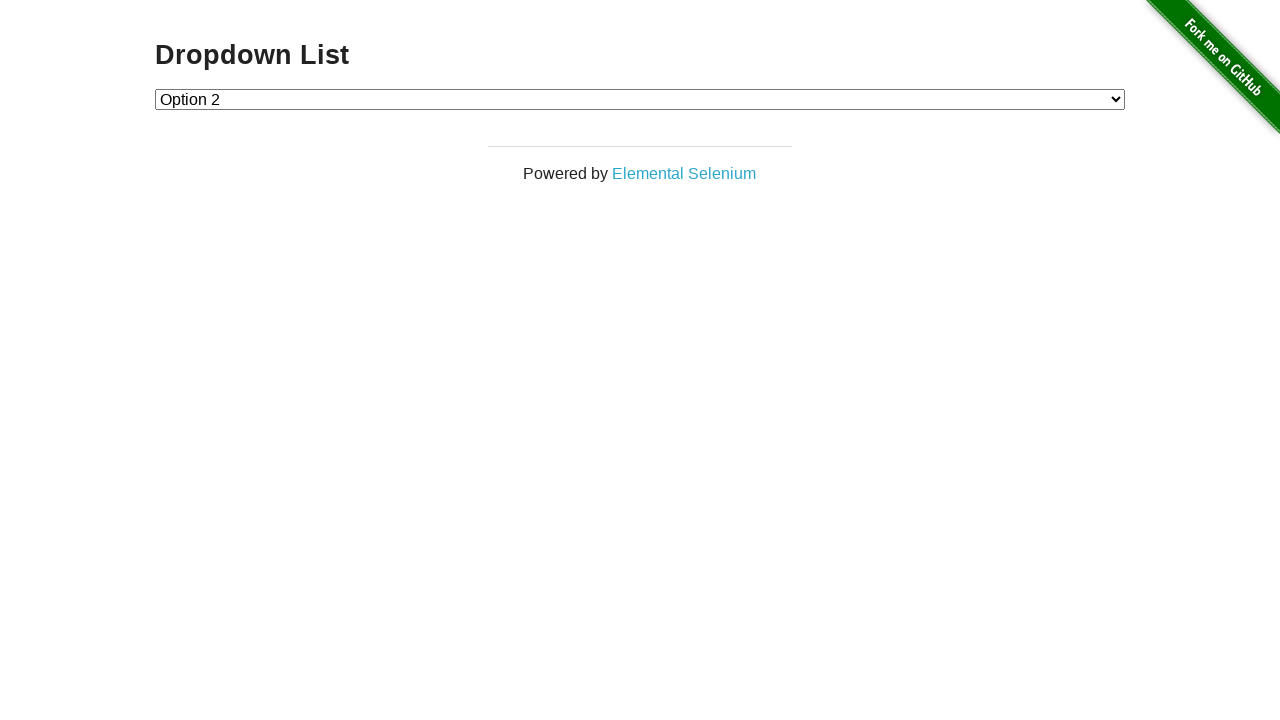

Selected Option 1 by value on select#dropdown
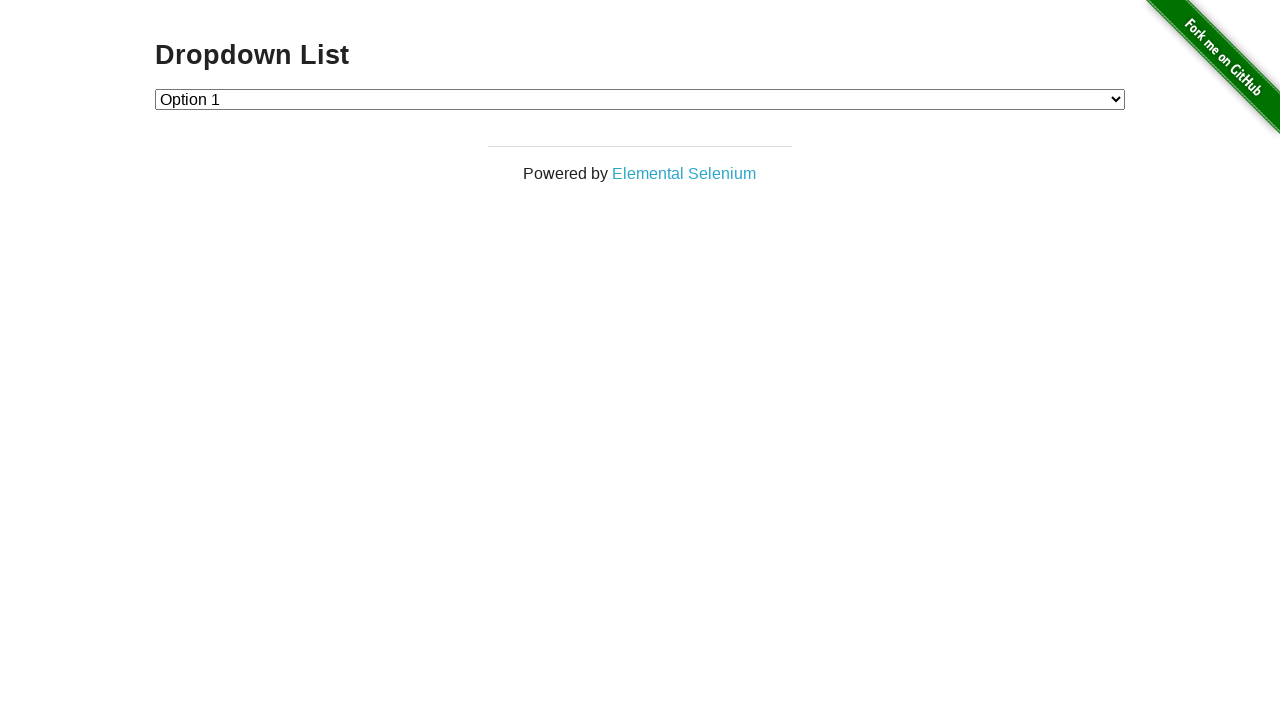

Selected Option 2 by index (index 2) on select#dropdown
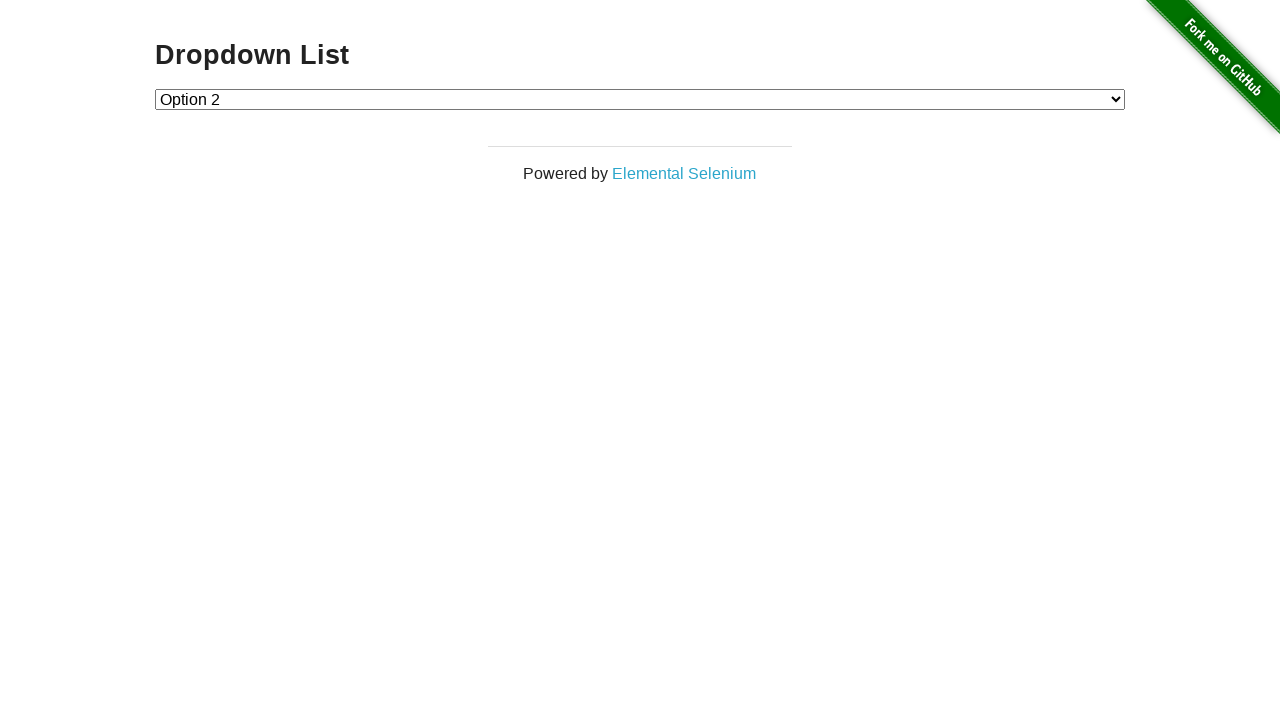

Verified all dropdown options are present and match expected values
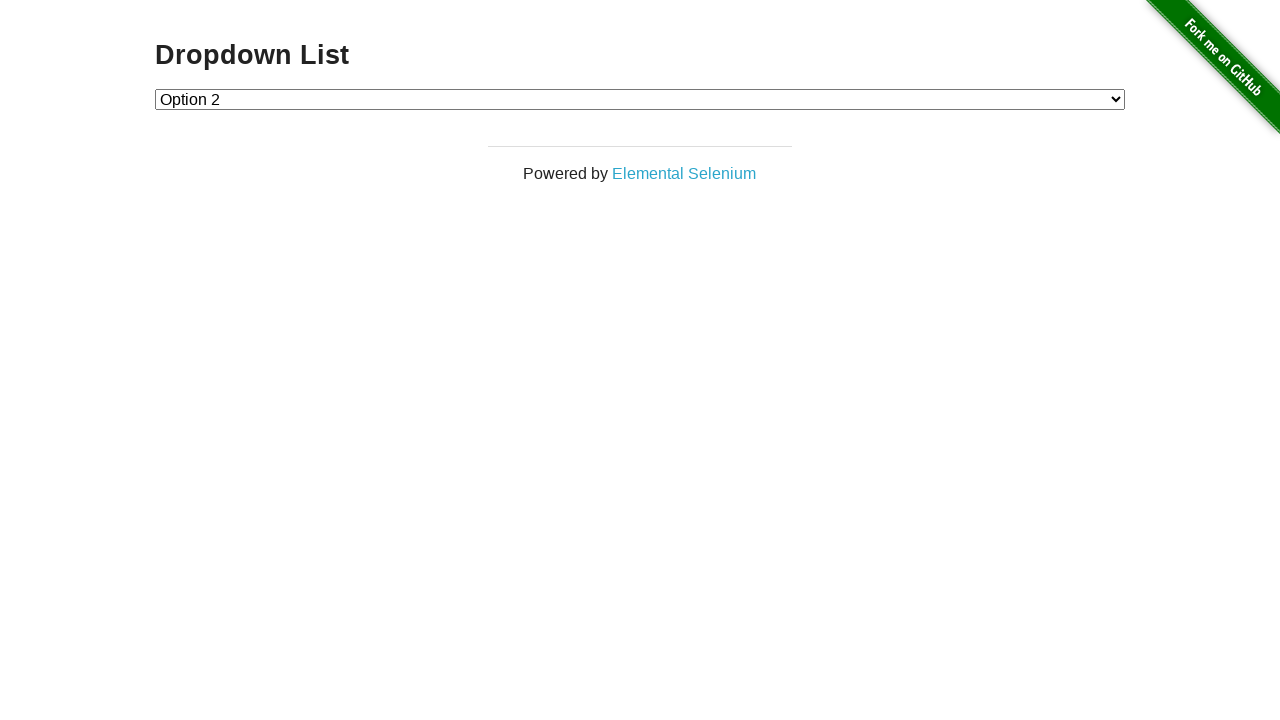

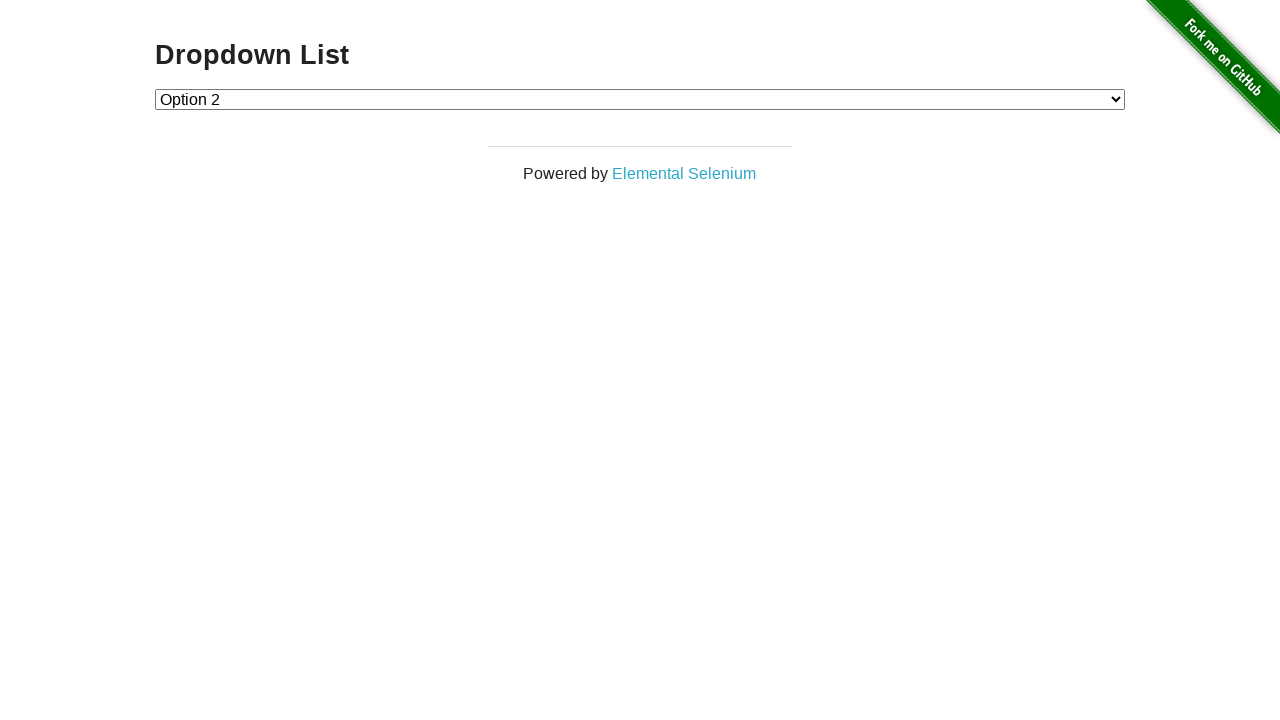